Tests checkbox functionality on a practice page by clicking a "Friends and Family" checkbox and verifying its selected state

Starting URL: https://rahulshettyacademy.com/dropdownsPractise/

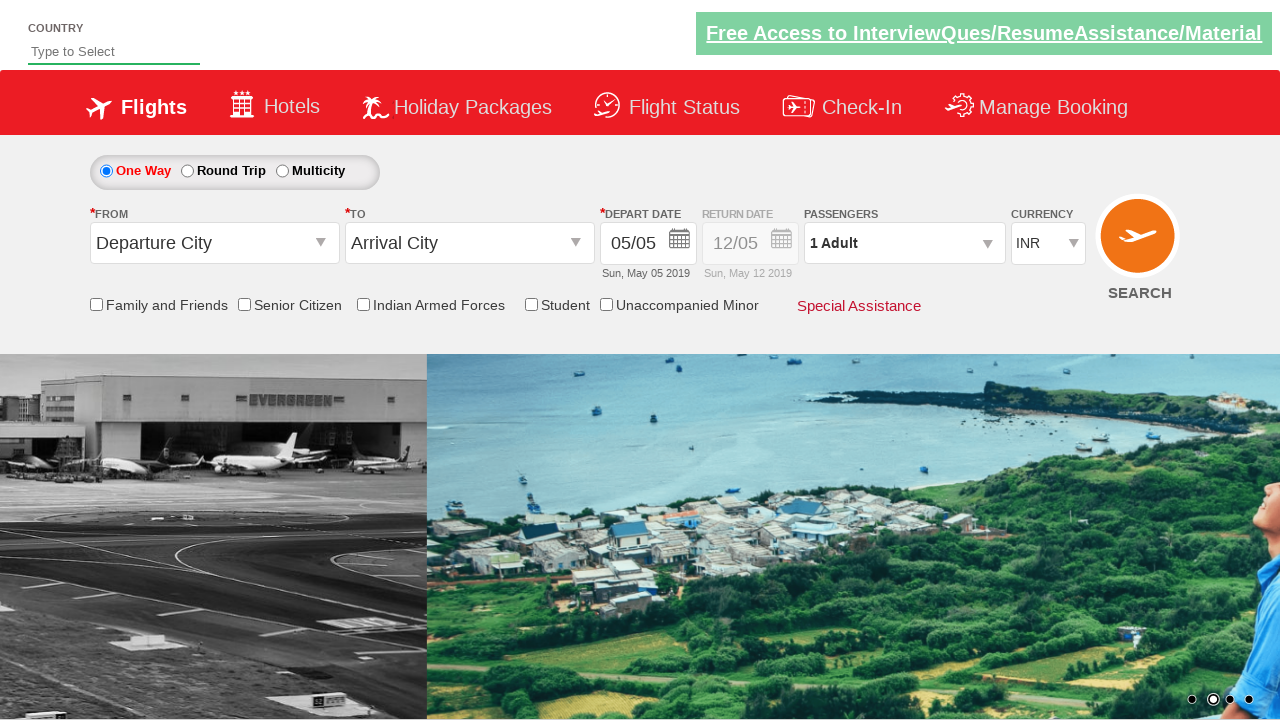

Clicked the 'Friends and Family' checkbox at (96, 304) on input[name='ctl00$mainContent$chk_friendsandfamily']
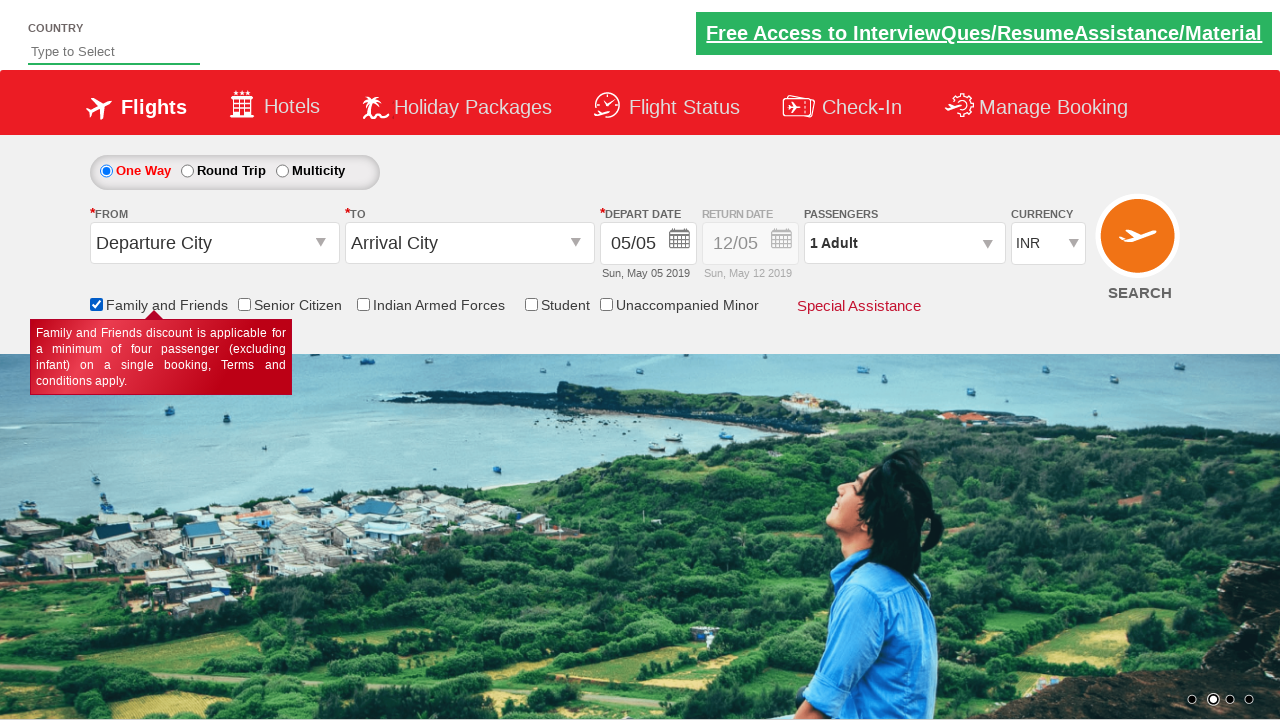

Verified that the 'Friends and Family' checkbox is selected
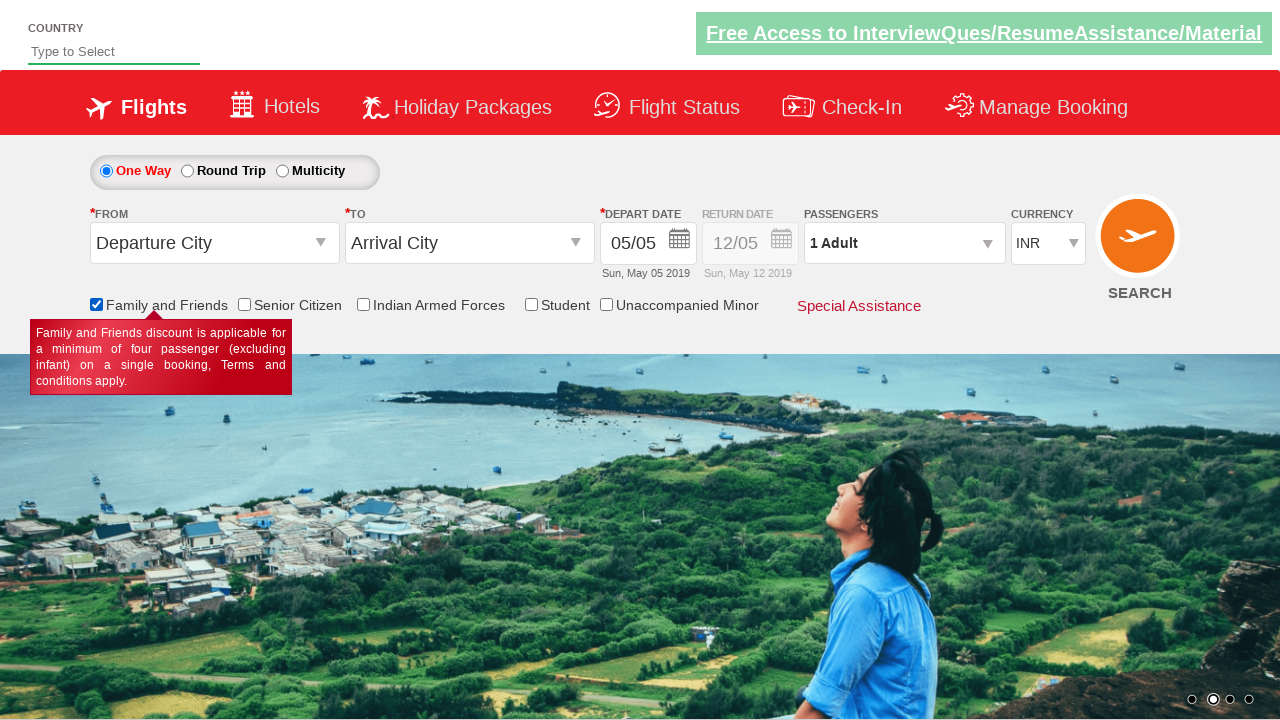

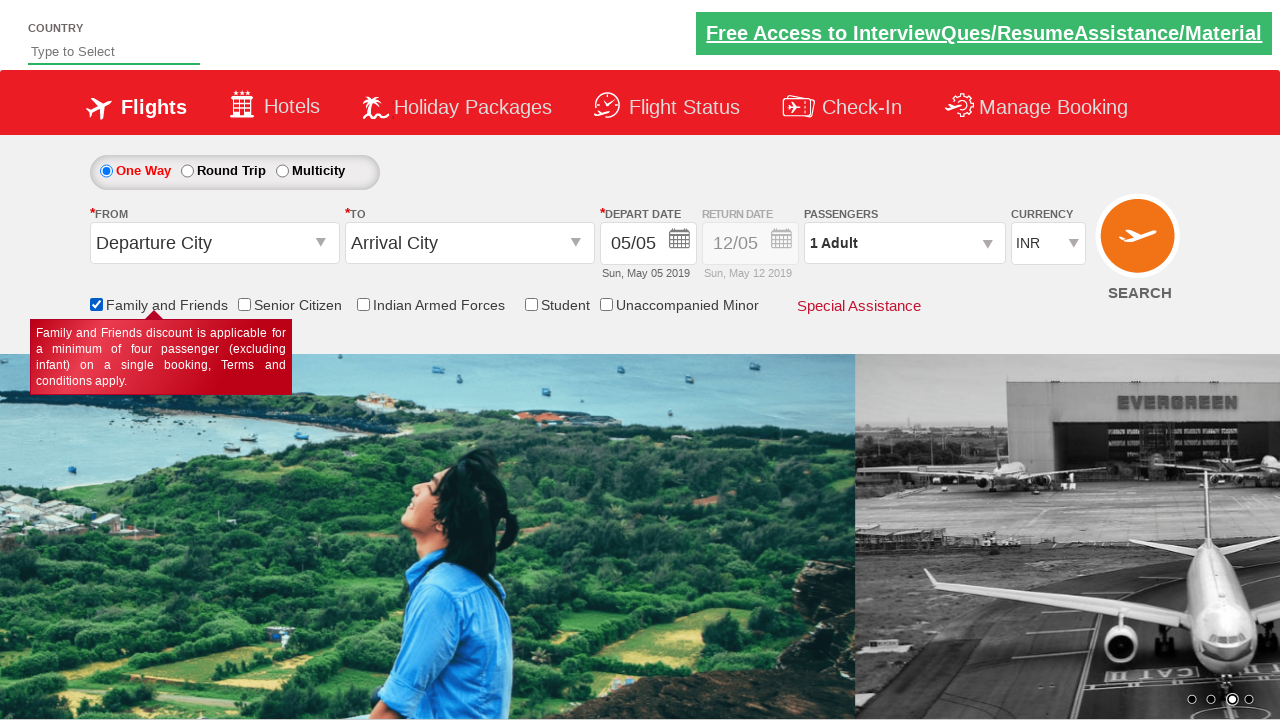